Tests the automation practice form on DemoQA by filling out personal information including first name, last name, email, gender, phone number, hobbies, and current address, then verifying successful submission.

Starting URL: https://demoqa.com/automation-practice-form

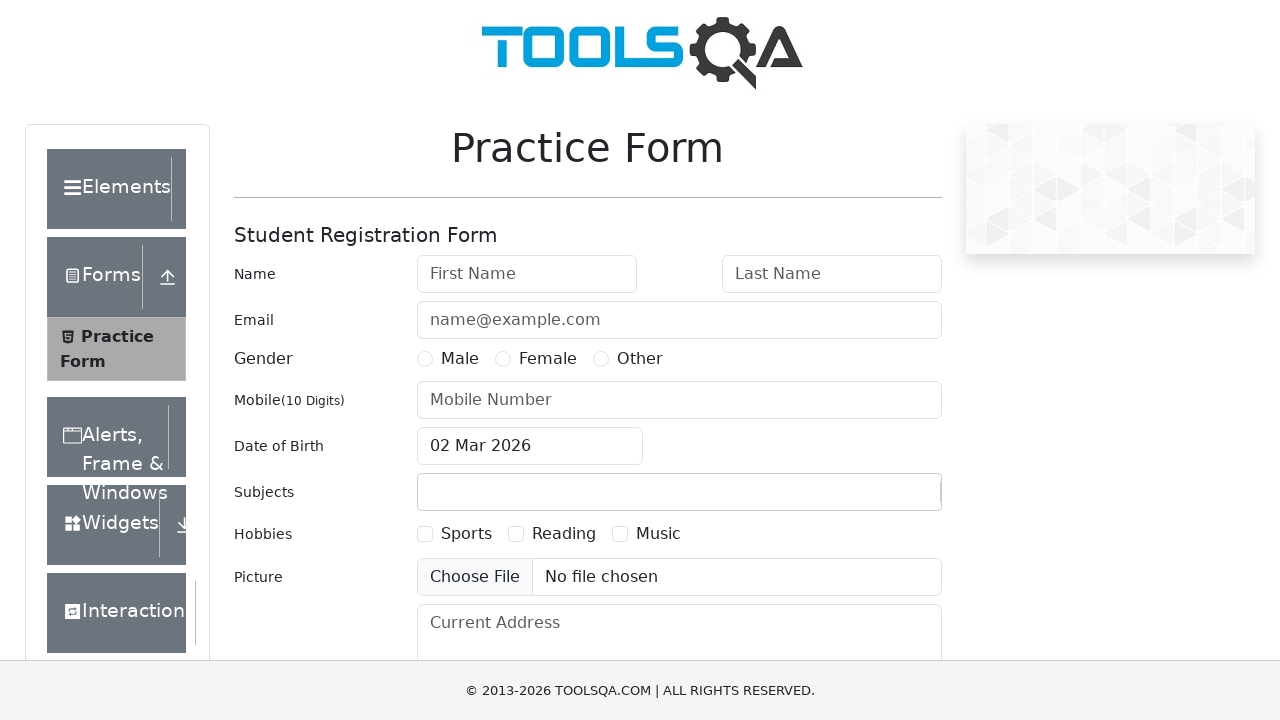

Filled first name field with 'Abhishek' on #firstName
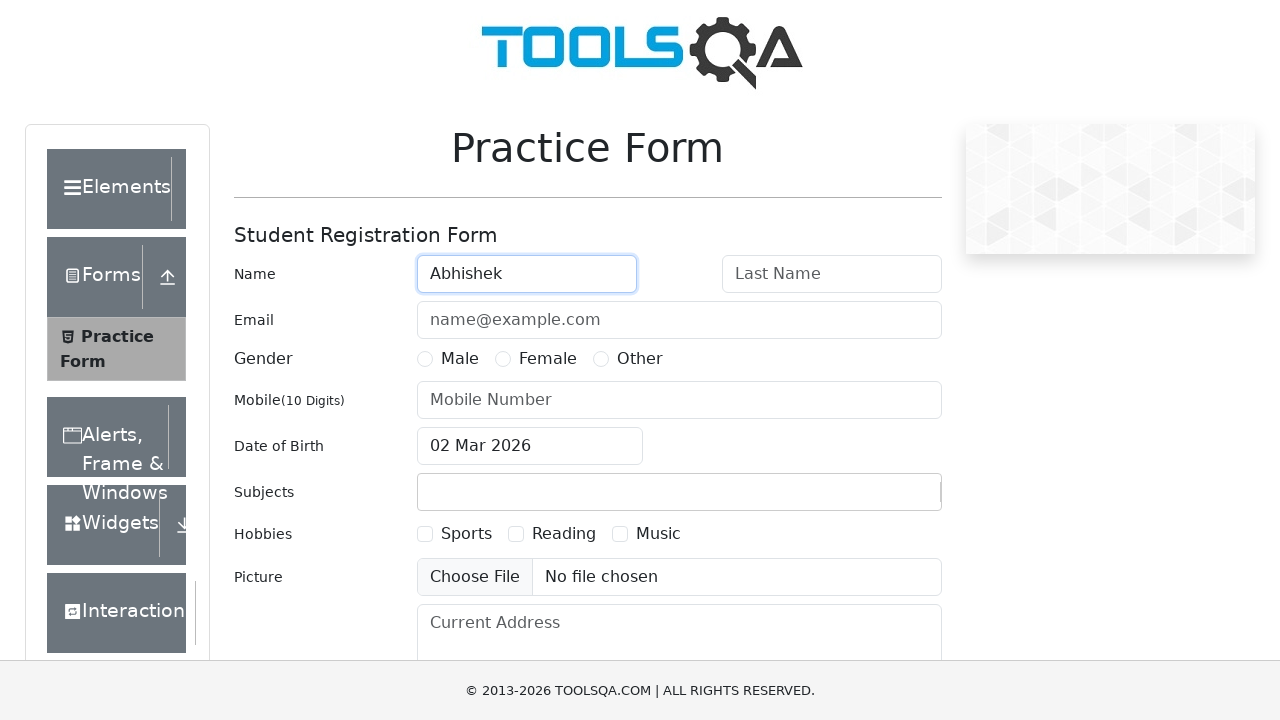

Filled last name field with 'Patil' on #lastName
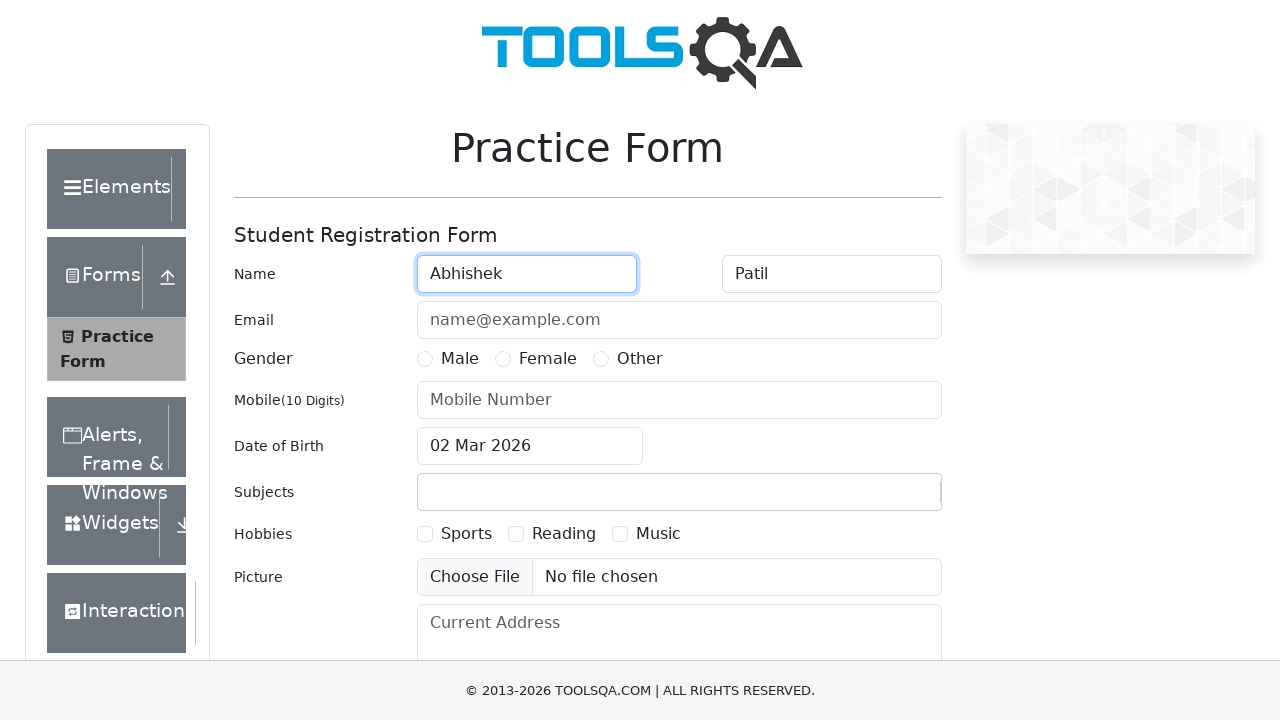

Filled email field with 'testuser2024@gmail.com' on #userEmail
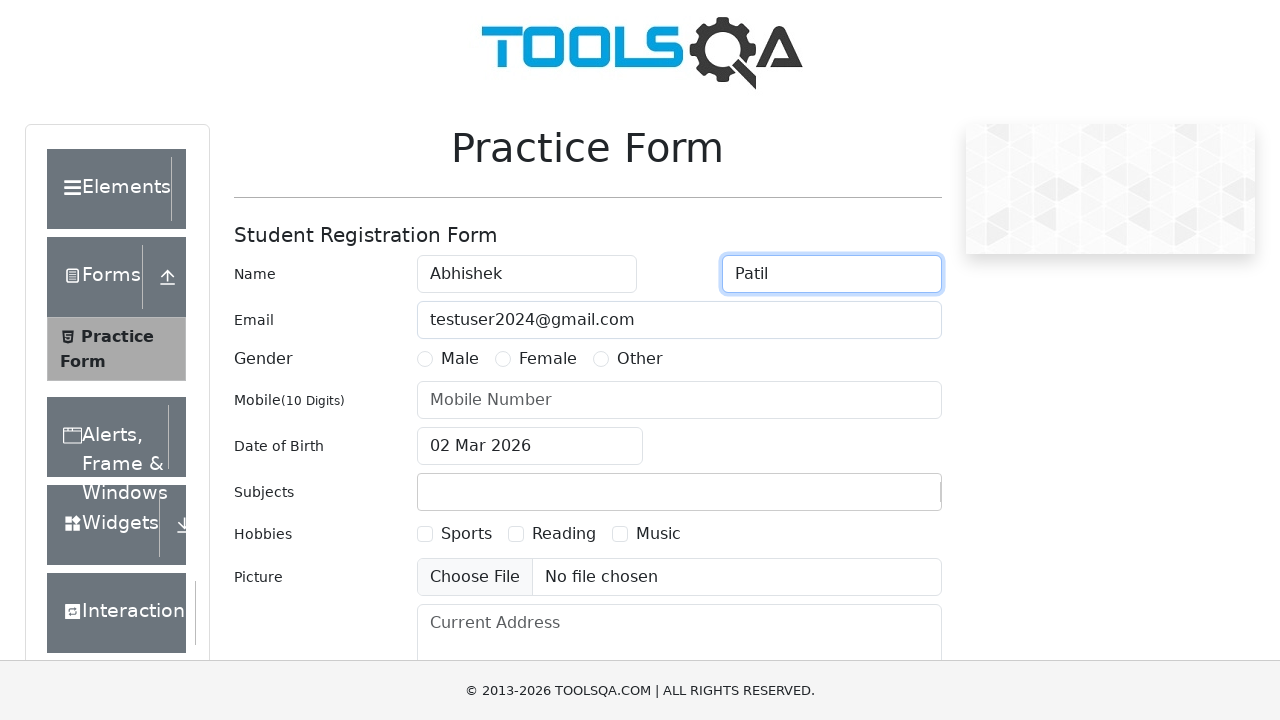

Selected Male gender option at (460, 359) on label:text('Male')
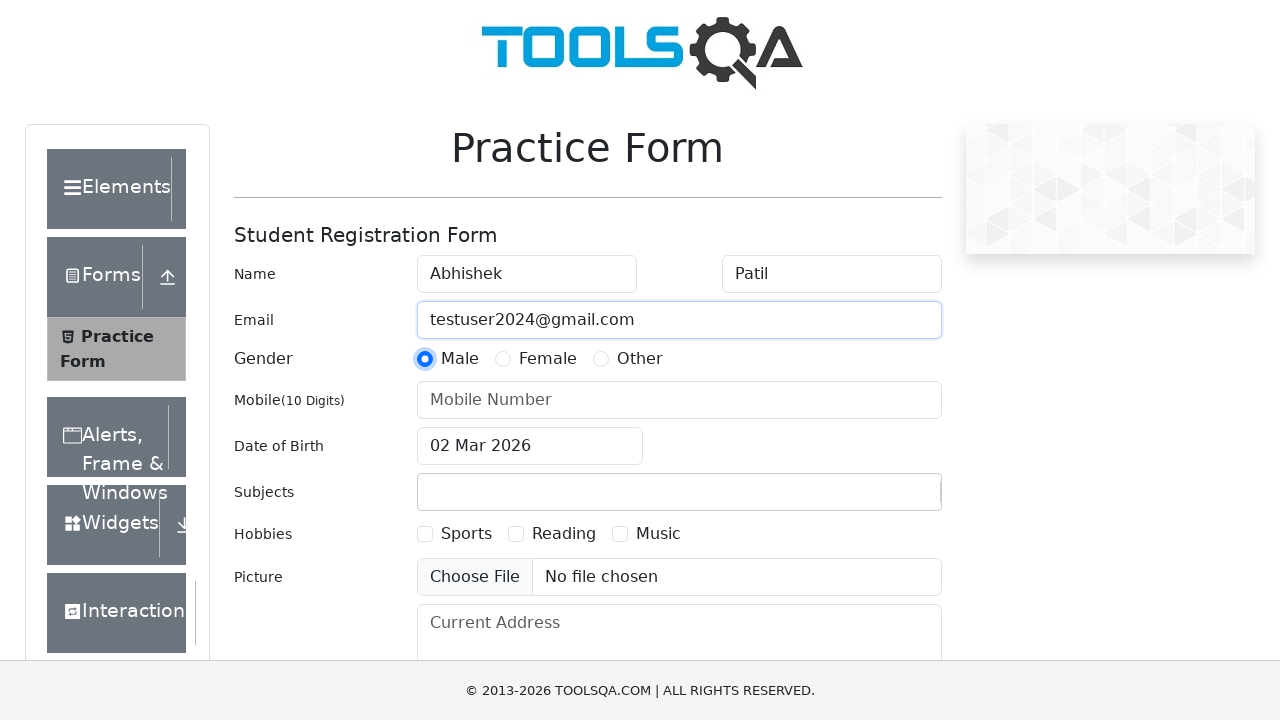

Filled phone number field with '9876543210' on #userNumber
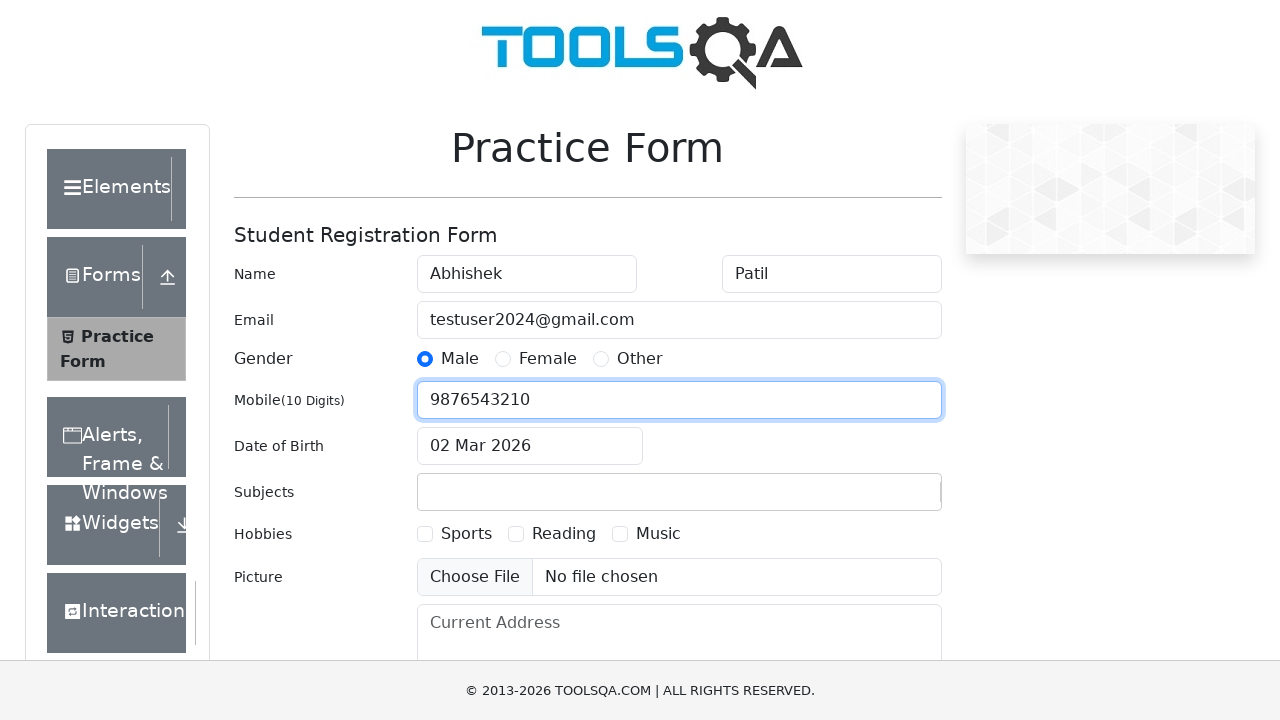

Selected Sports hobby checkbox at (466, 534) on label:text('Sports')
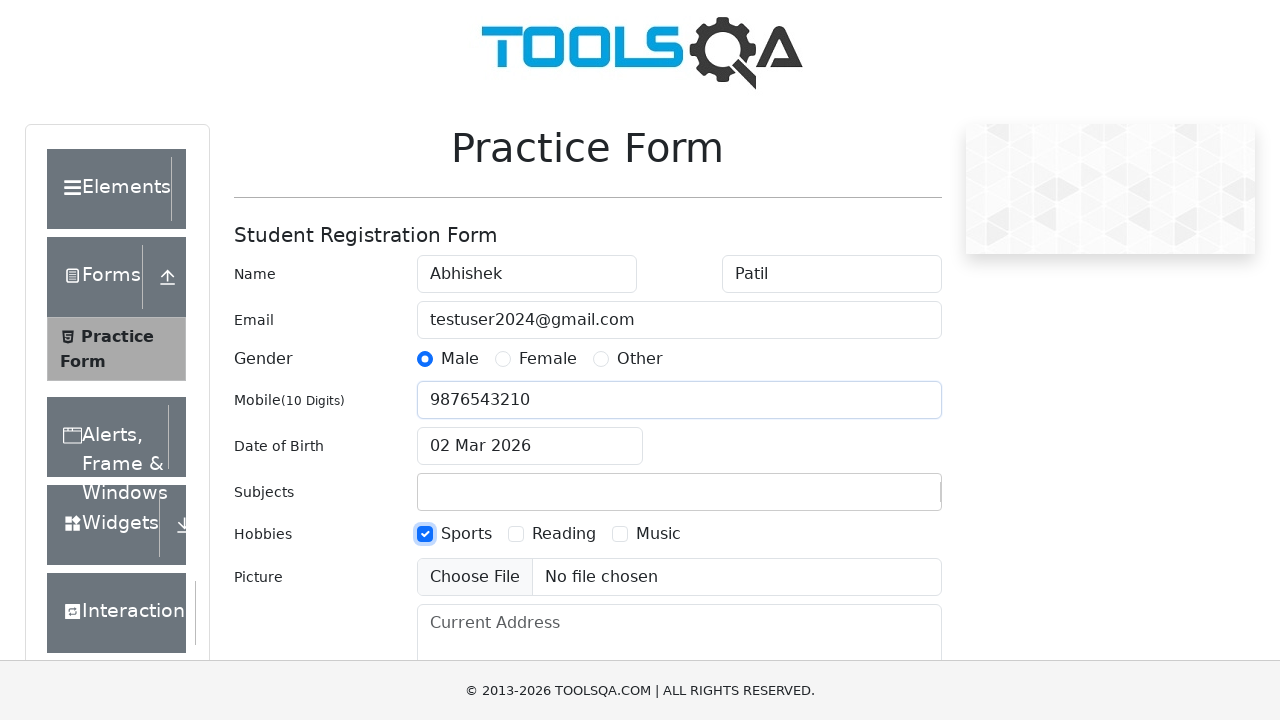

Filled current address field with '123 Test Street, Sample City, State 12345' on #currentAddress
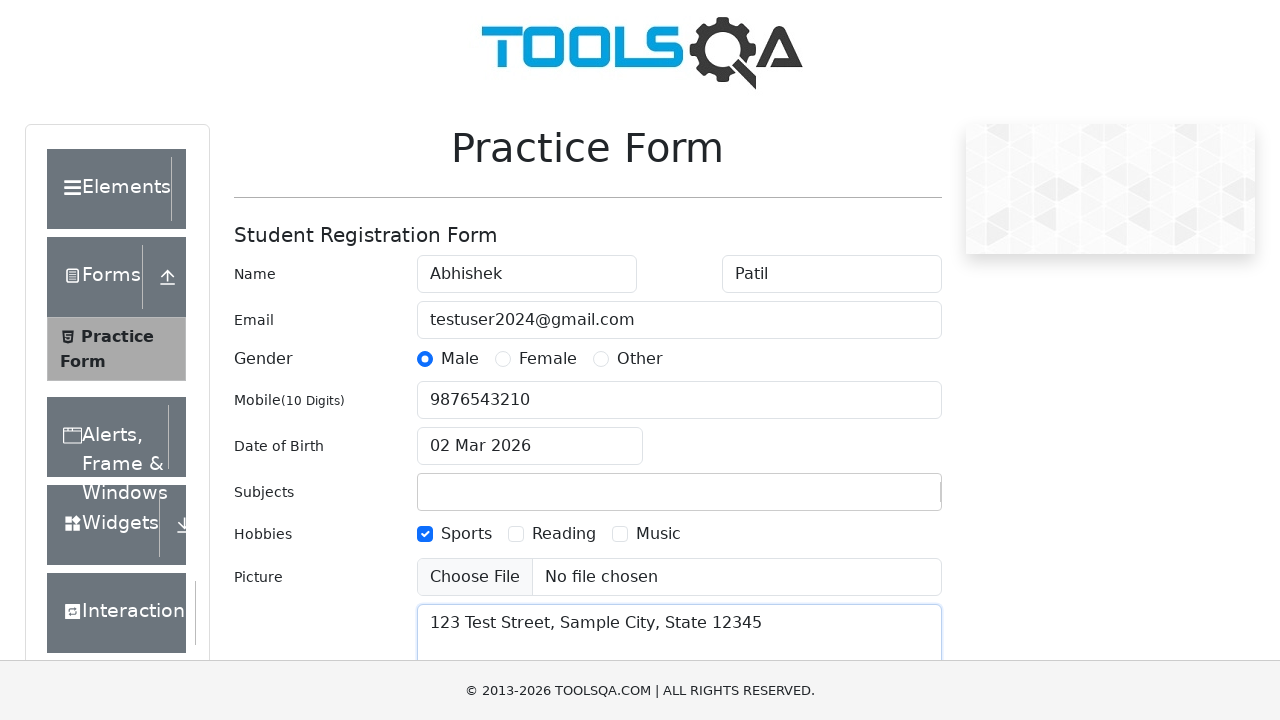

Scrolled submit button into view
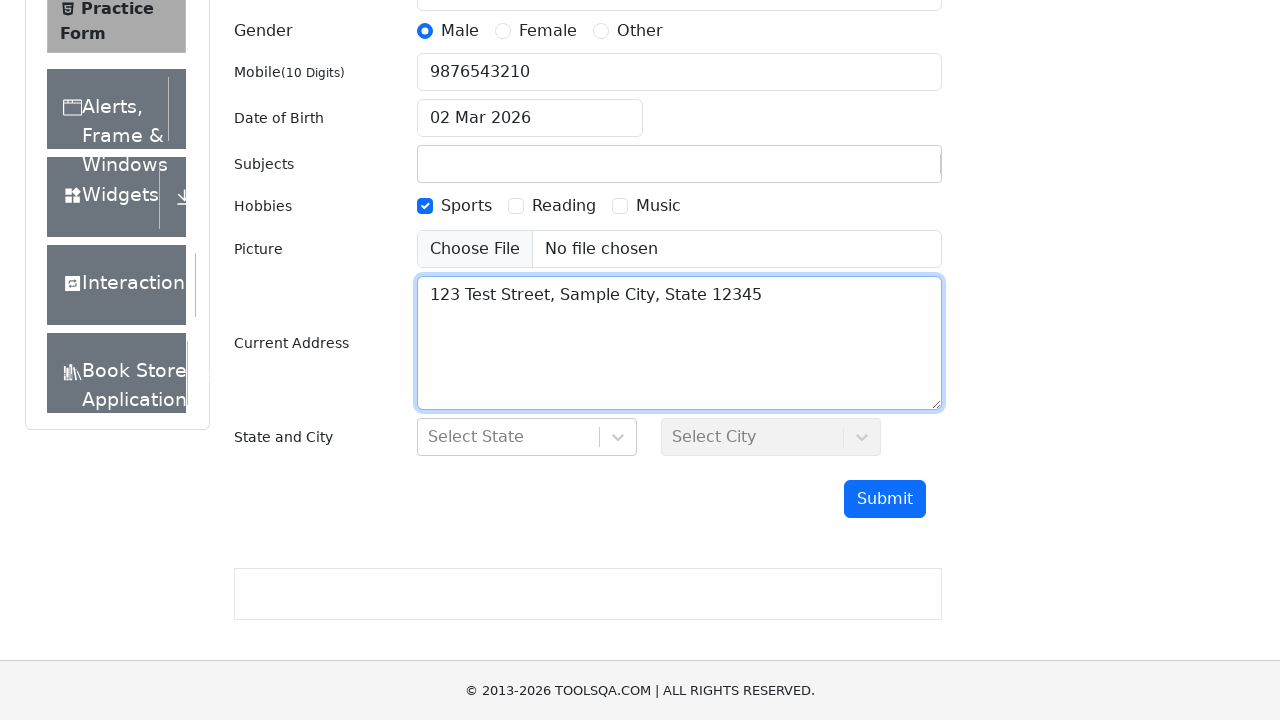

Clicked submit button to submit the form at (885, 499) on #submit
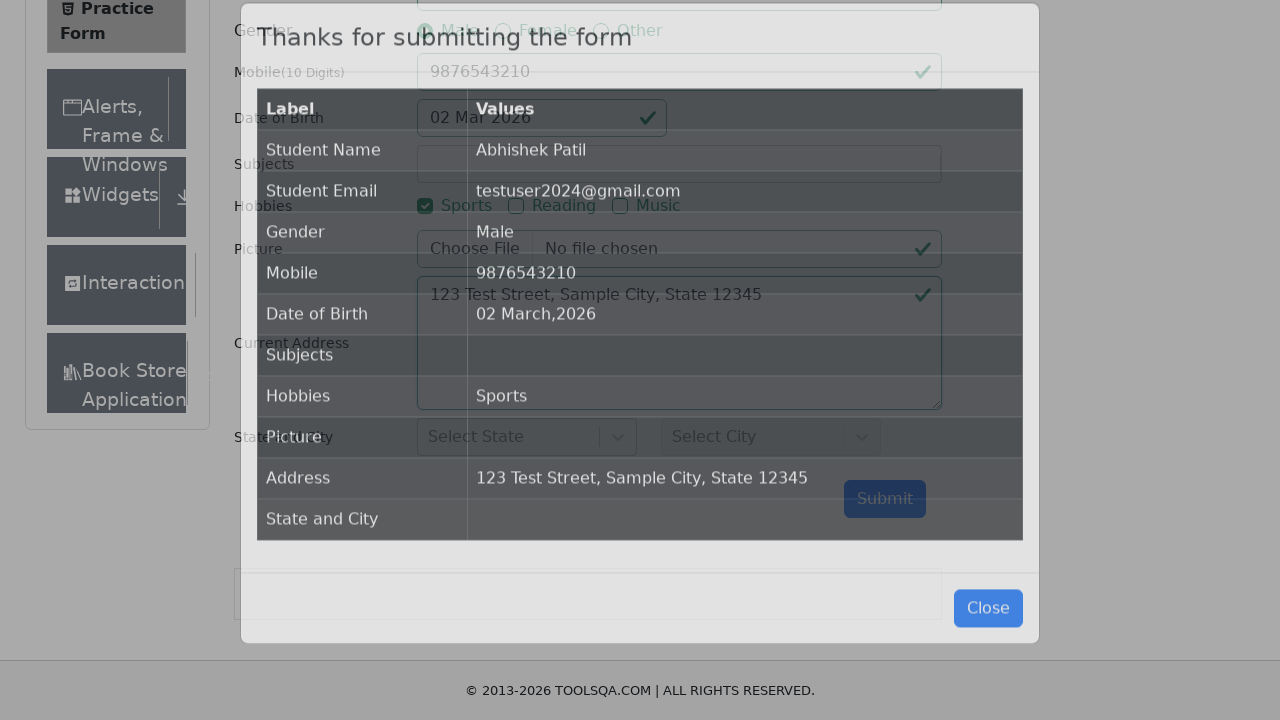

Confirmation modal appeared - form submission successful
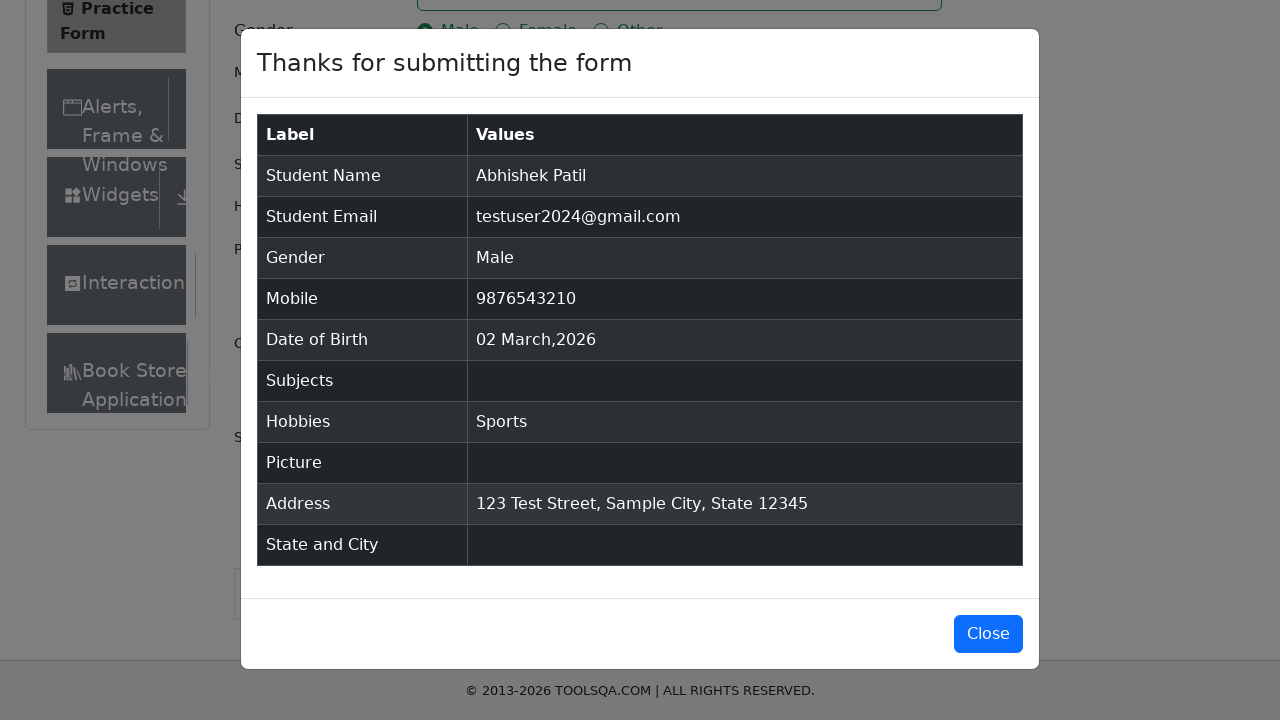

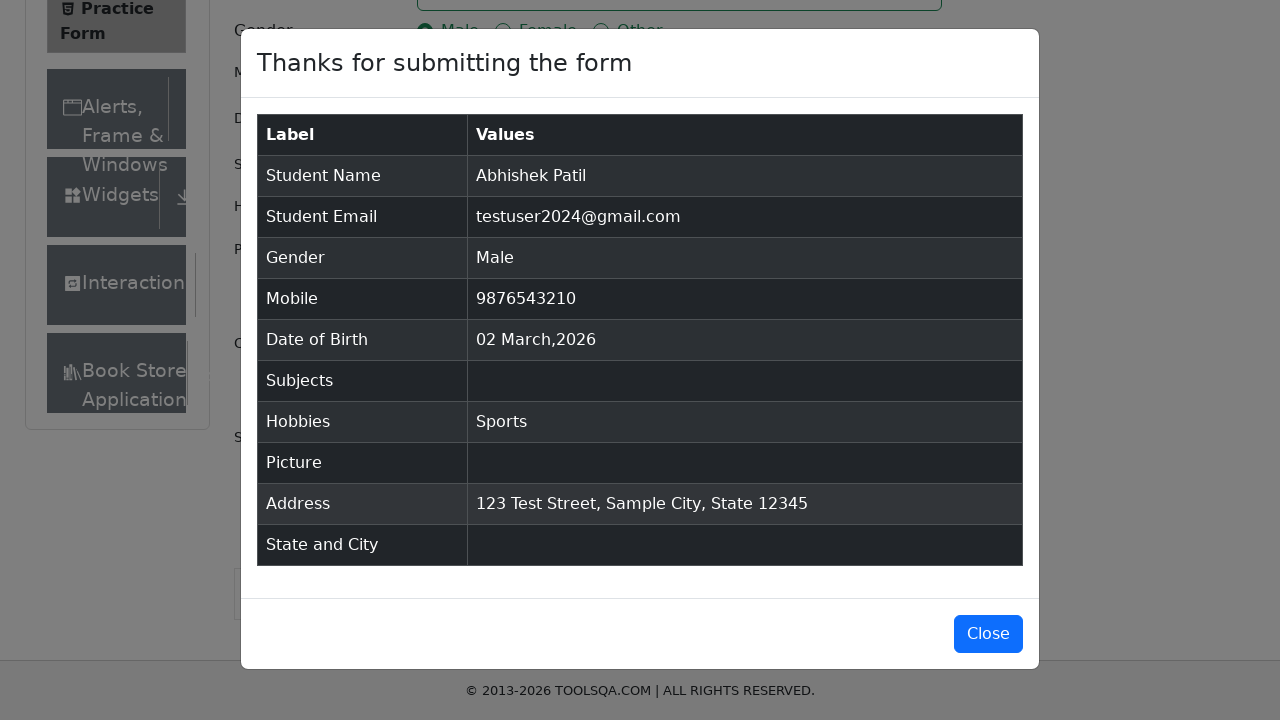